Tests marking all todo items as completed by first creating default todos, then checking the toggle-all checkbox to mark all items complete.

Starting URL: https://demo.playwright.dev/todomvc

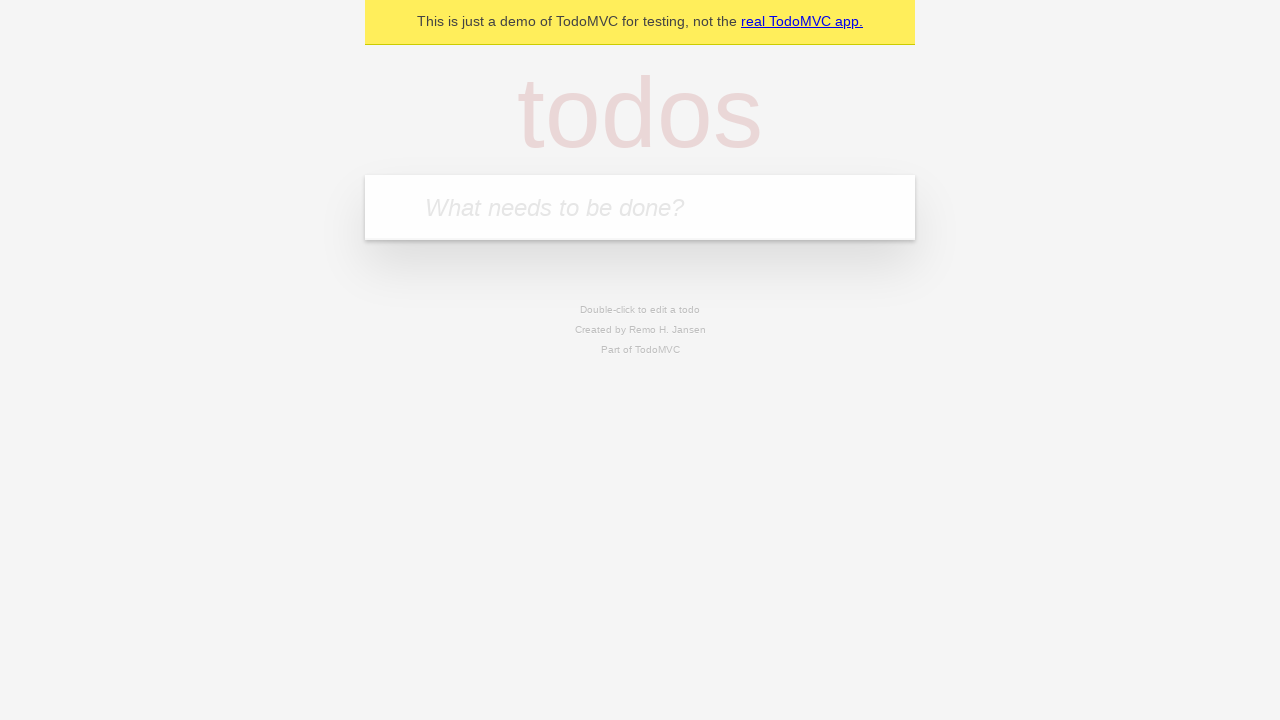

Filled todo input with 'buy some cheese' on internal:attr=[placeholder="What needs to be done?"i]
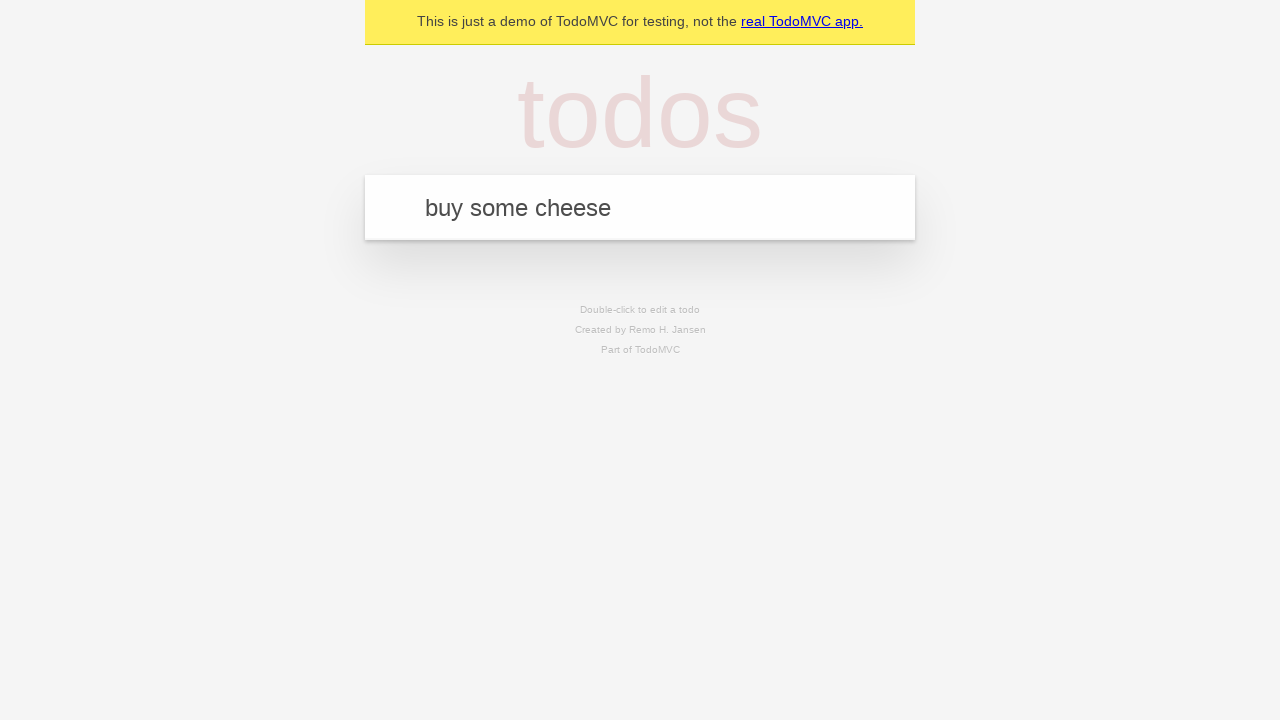

Pressed Enter to create todo 'buy some cheese' on internal:attr=[placeholder="What needs to be done?"i]
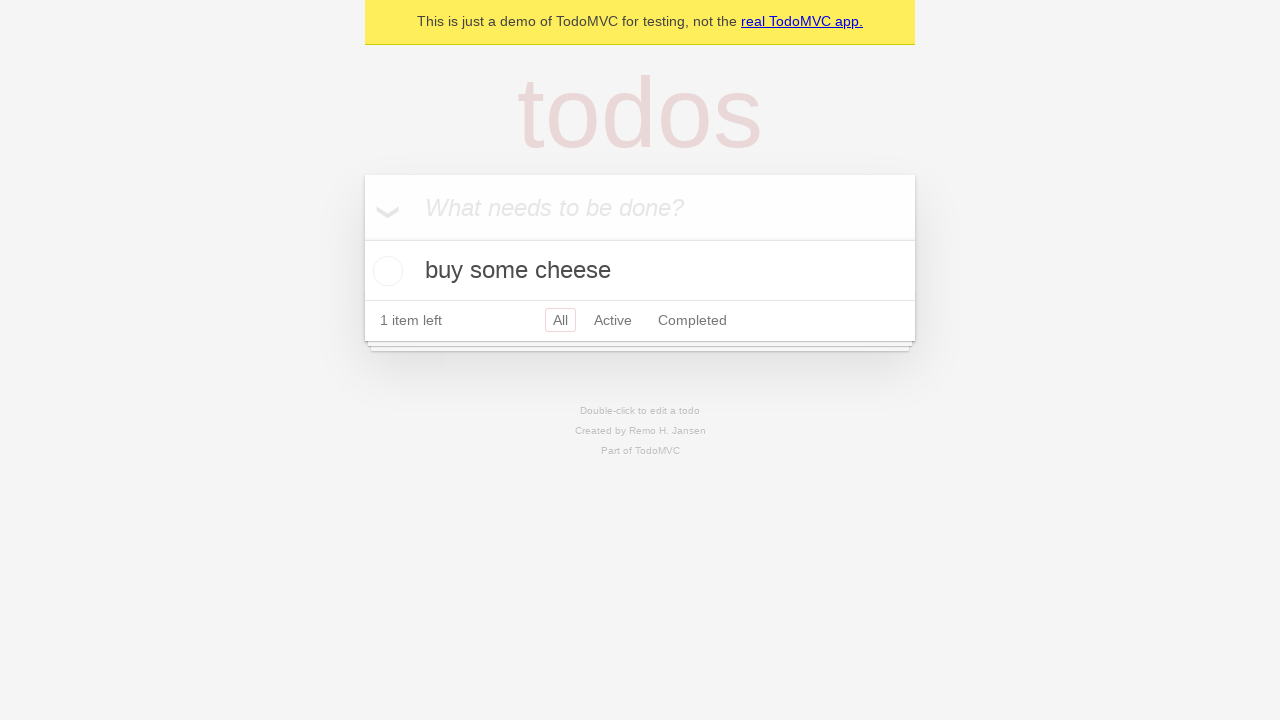

Filled todo input with 'feed the cat' on internal:attr=[placeholder="What needs to be done?"i]
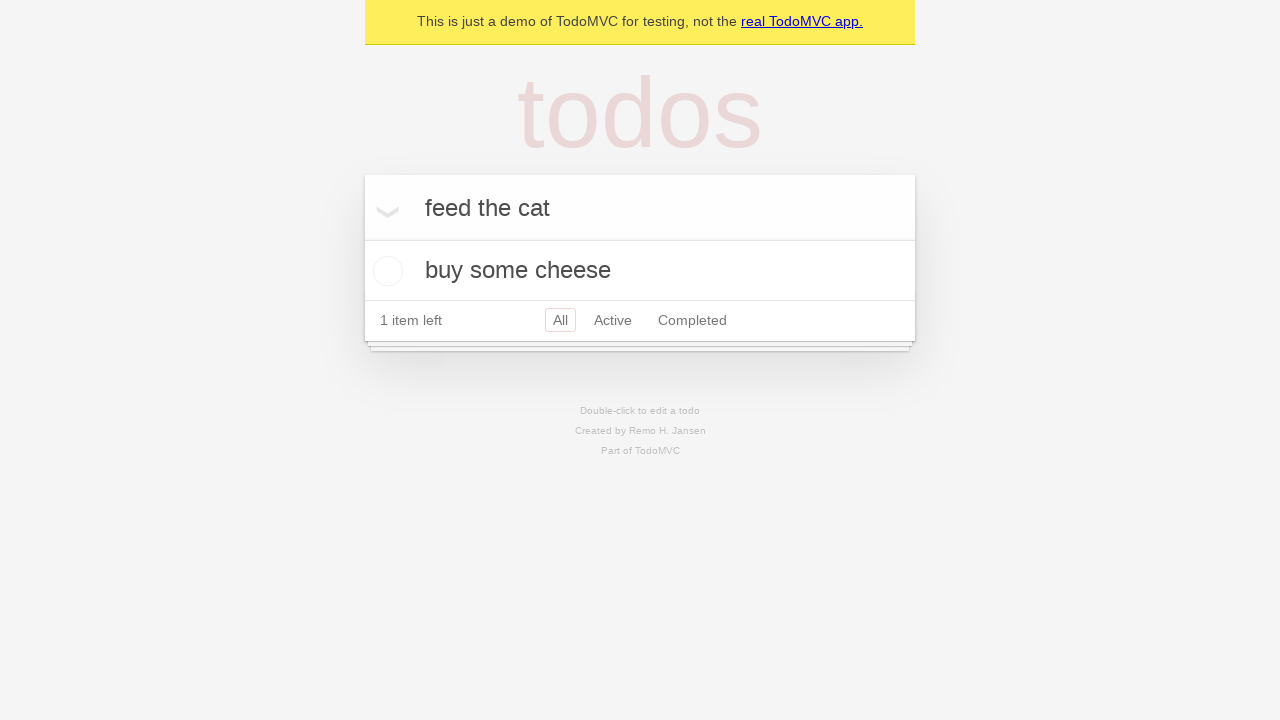

Pressed Enter to create todo 'feed the cat' on internal:attr=[placeholder="What needs to be done?"i]
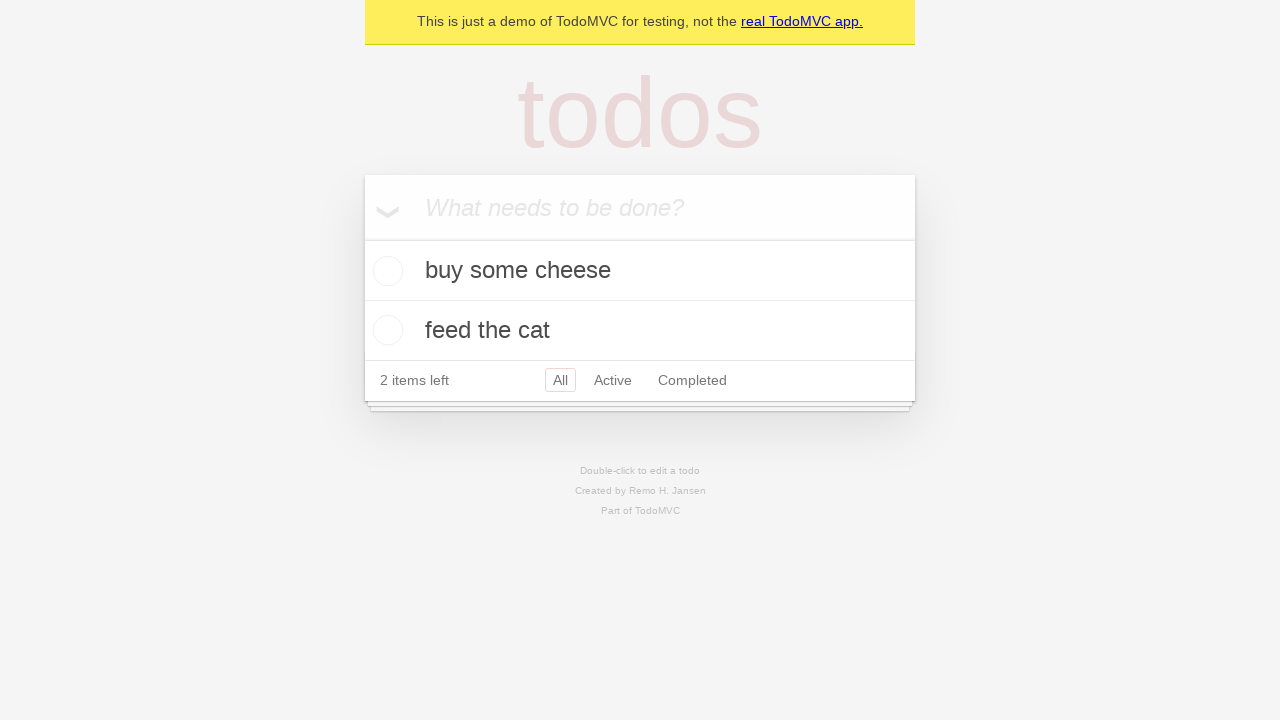

Filled todo input with 'book a doctors appointment' on internal:attr=[placeholder="What needs to be done?"i]
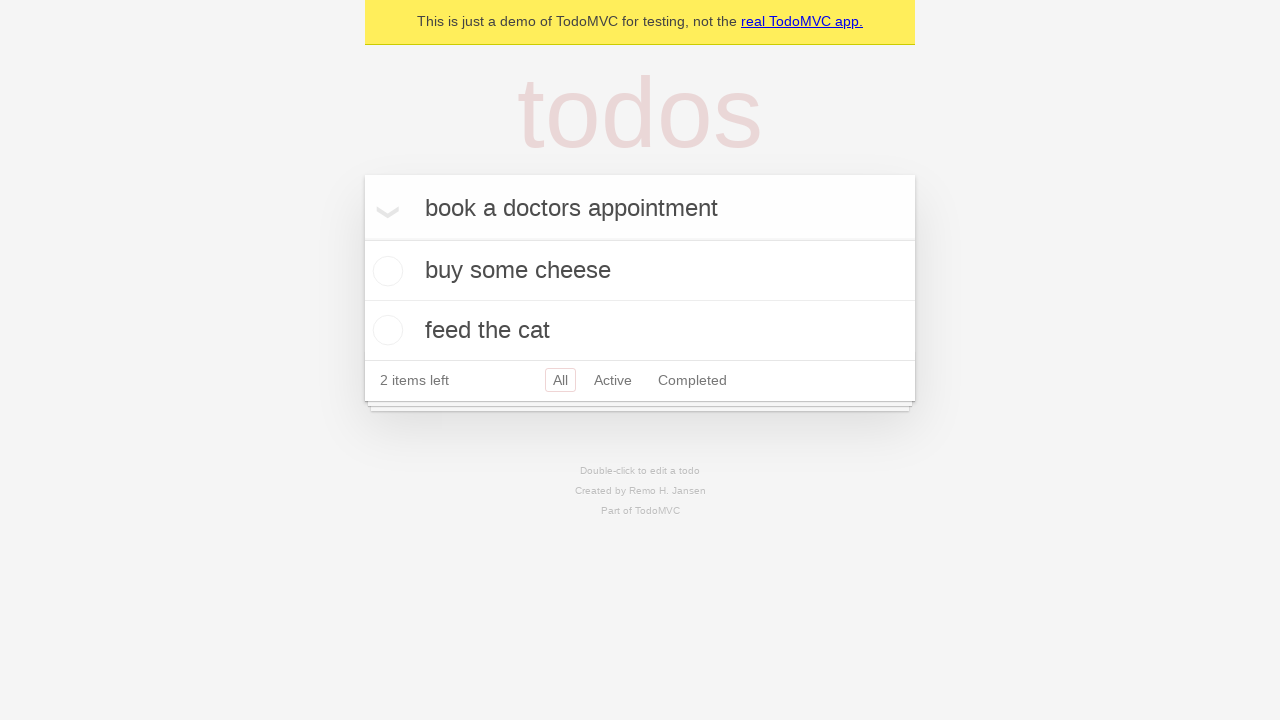

Pressed Enter to create todo 'book a doctors appointment' on internal:attr=[placeholder="What needs to be done?"i]
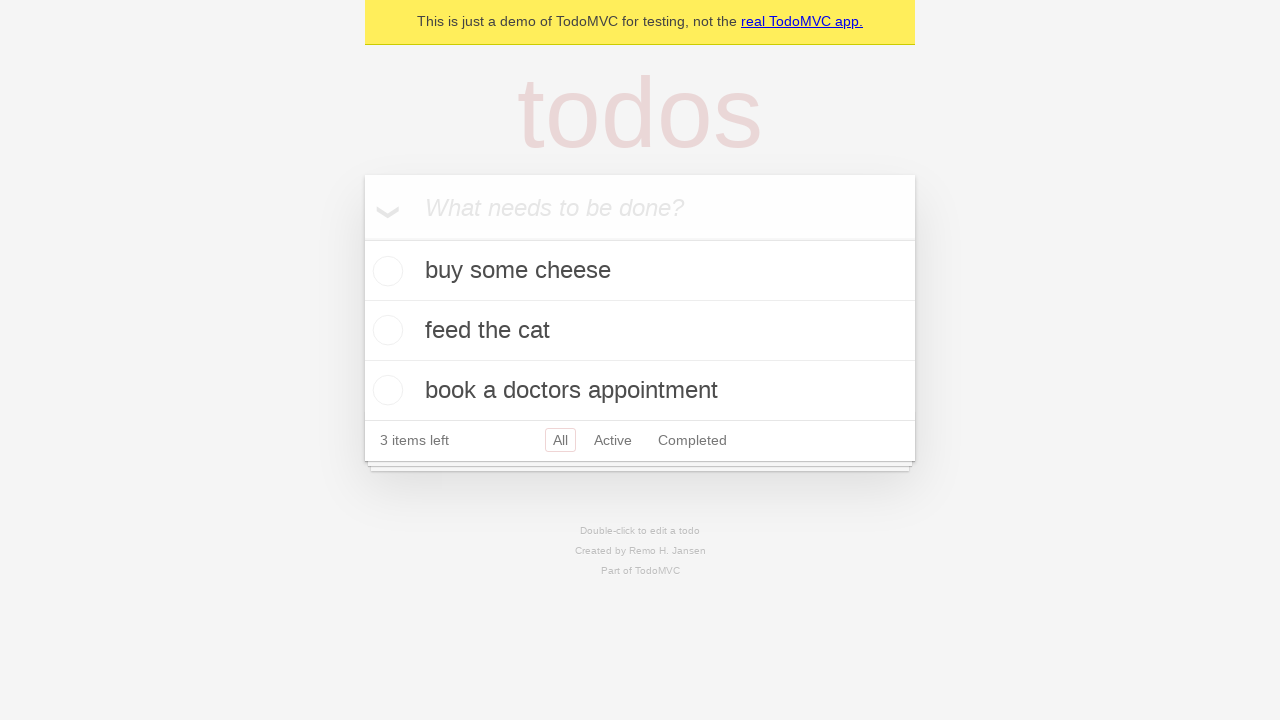

All three default todos created and loaded
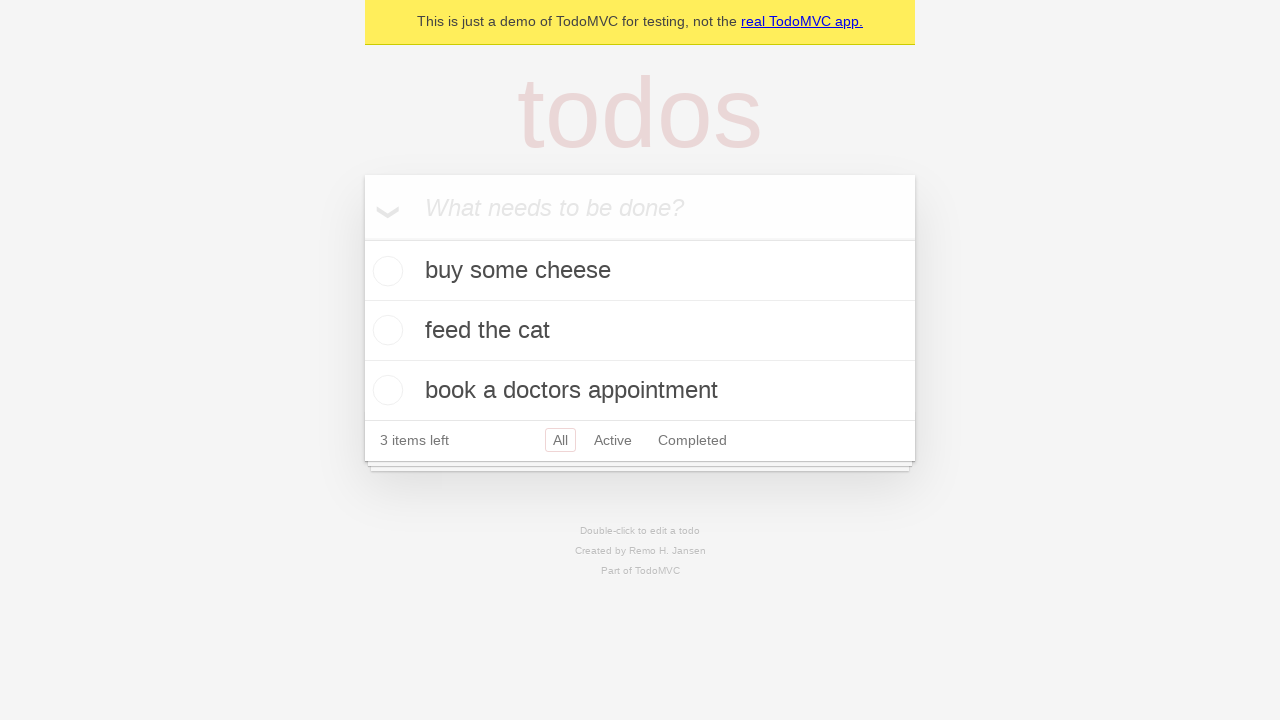

Clicked toggle-all checkbox to mark all items as completed at (362, 238) on #toggle-all
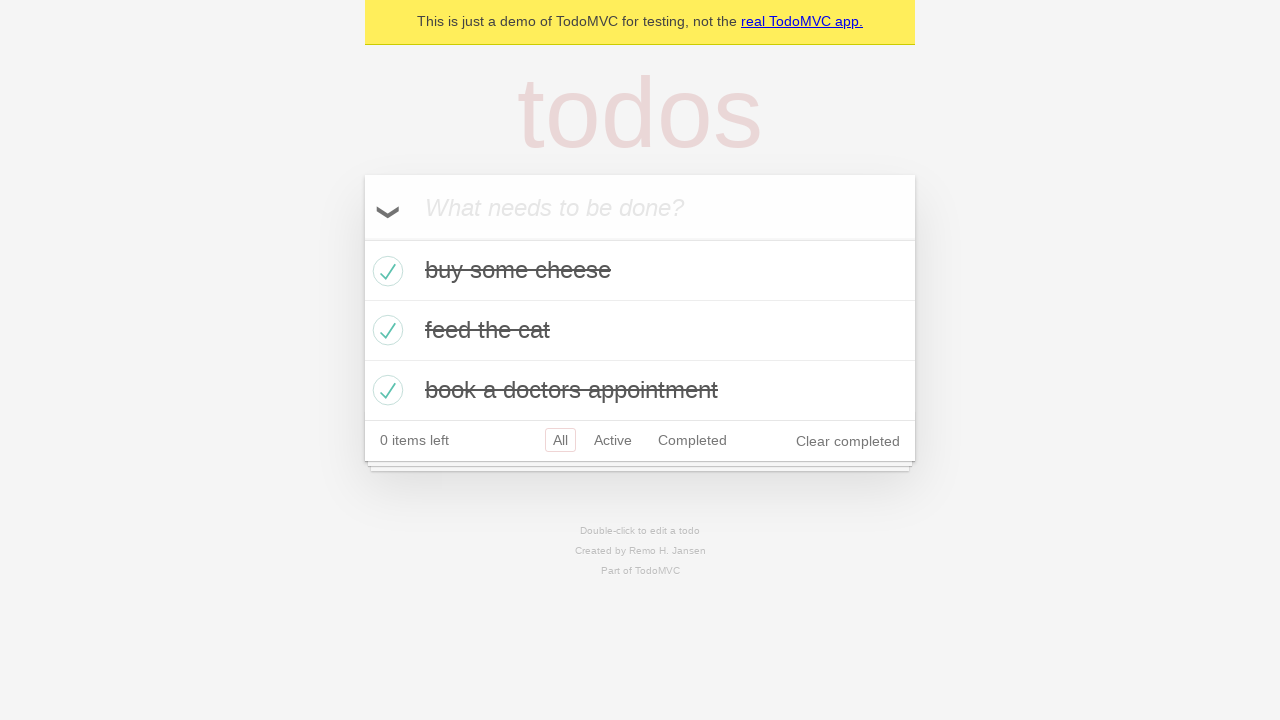

All todo items marked as completed
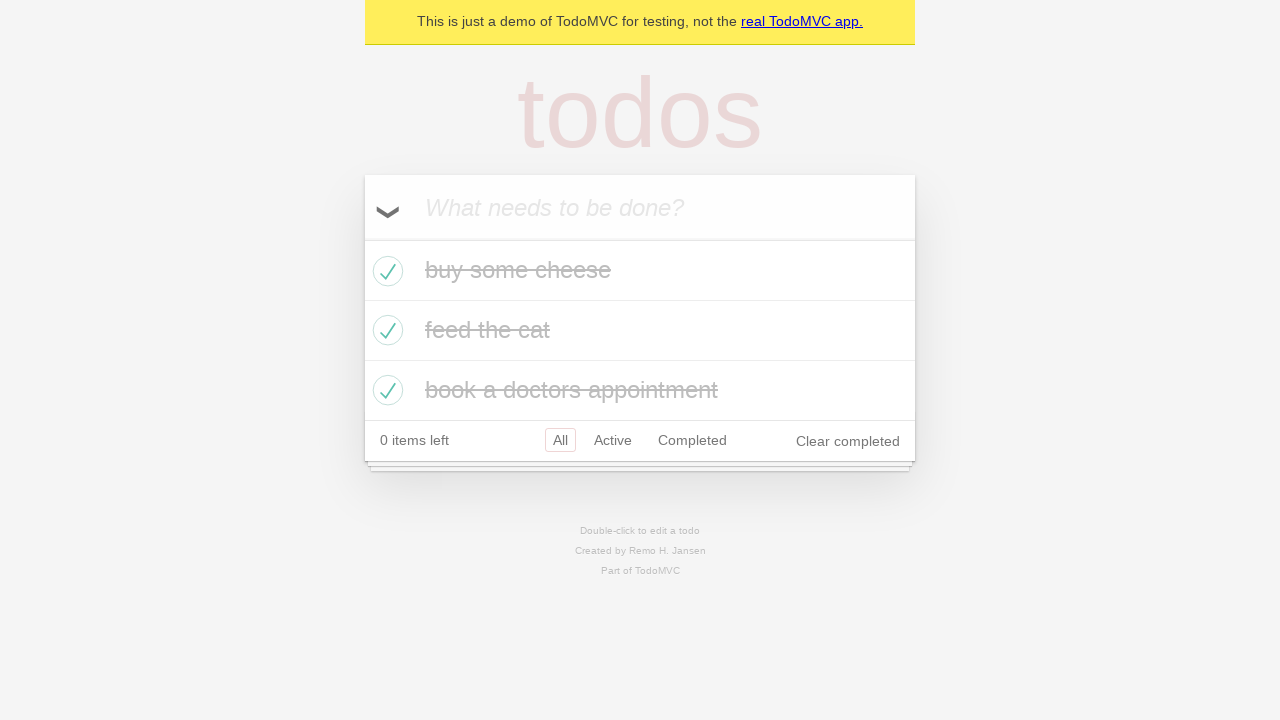

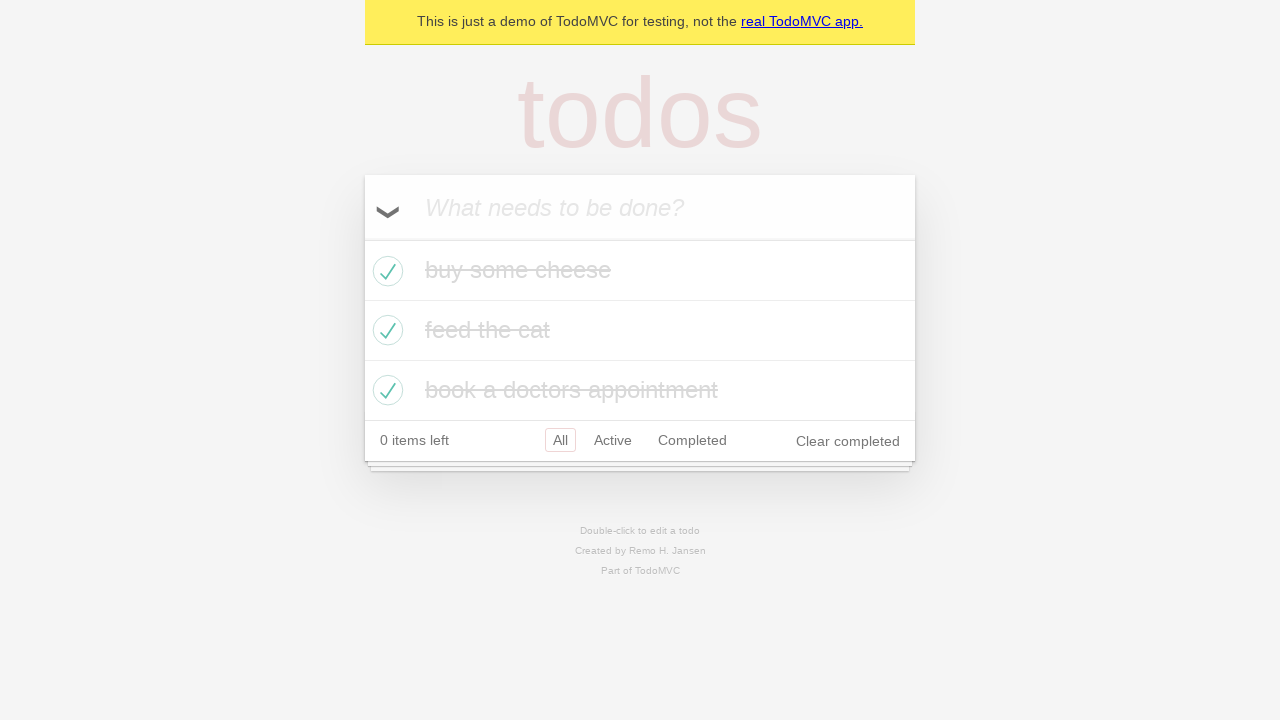